Tests multiple window handling by clicking a link that opens a new window, switching between windows, and verifying content in both

Starting URL: https://the-internet.herokuapp.com/

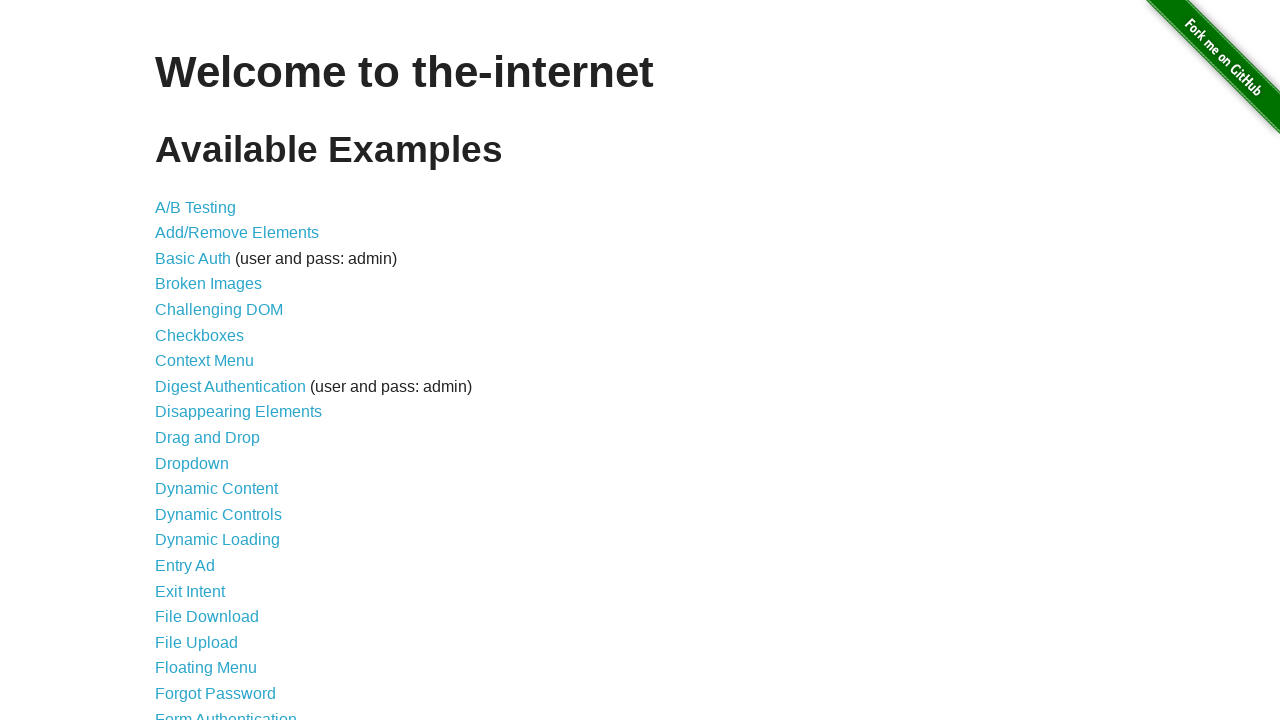

Clicked on 'Multiple Windows' link at (218, 369) on xpath=//a[text()='Multiple Windows']
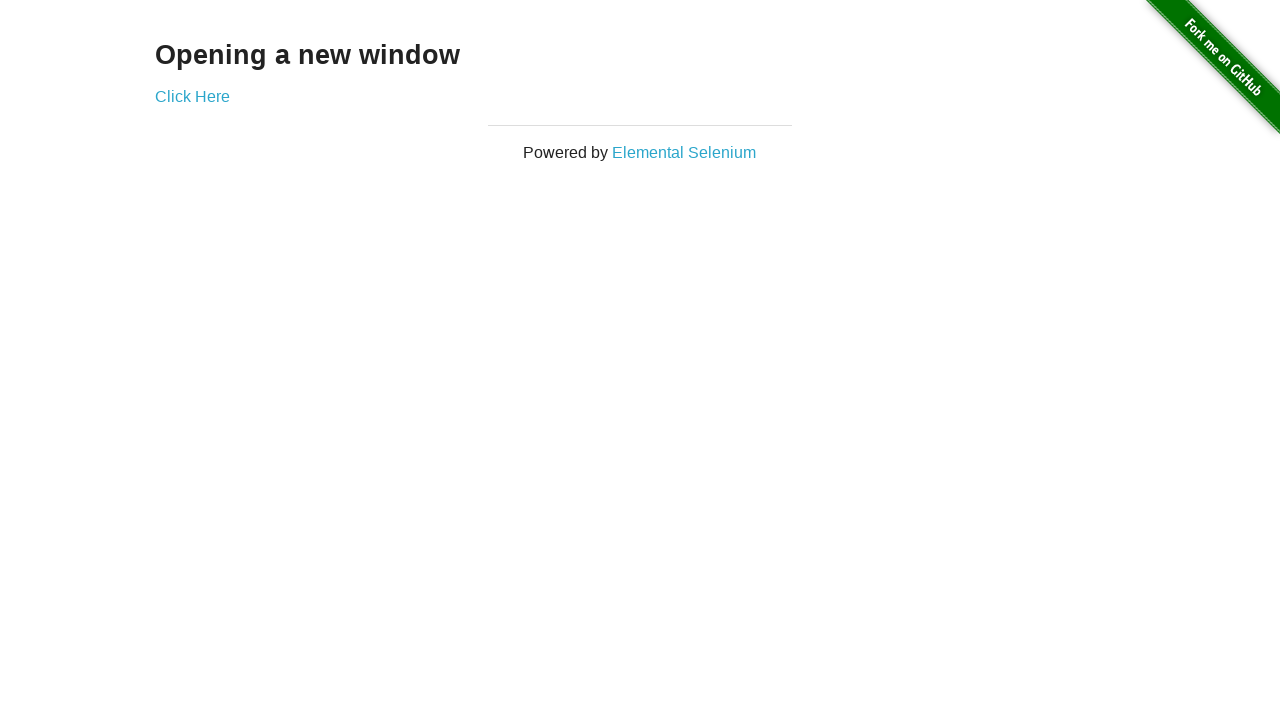

Clicked 'Click Here' link to open new window at (192, 96) on xpath=//a[text()='Click Here']
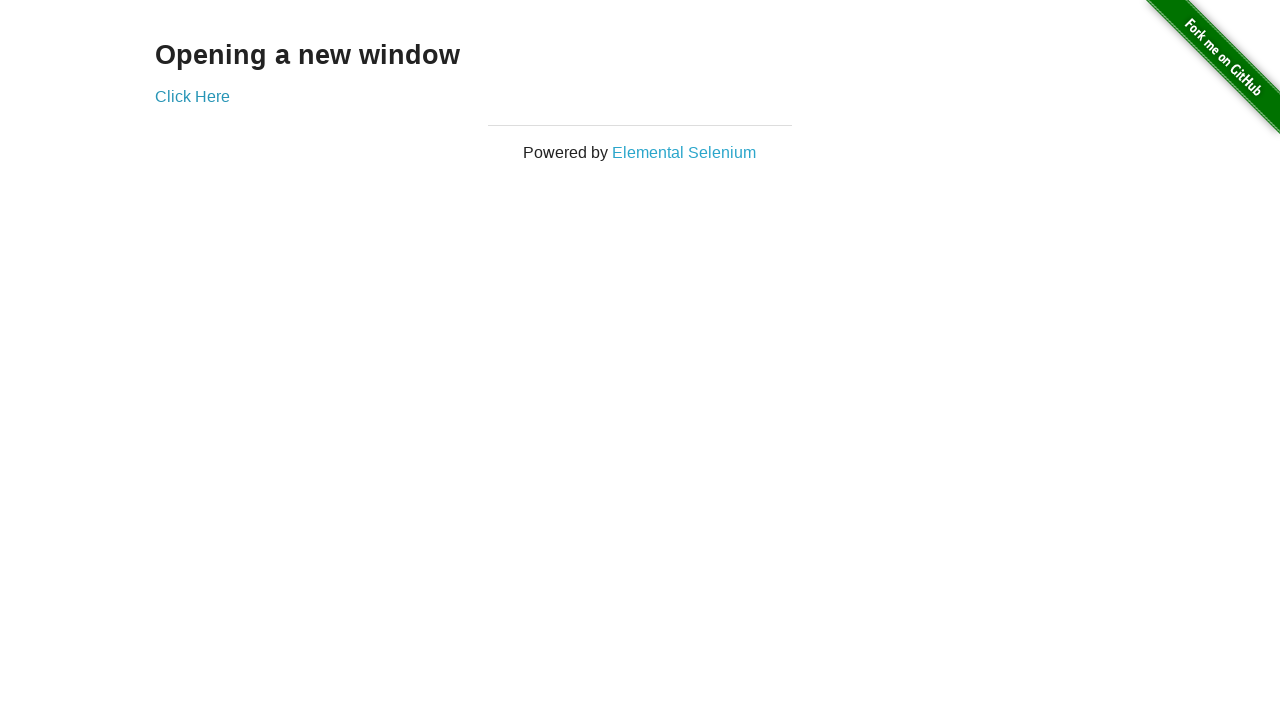

New window loaded completely
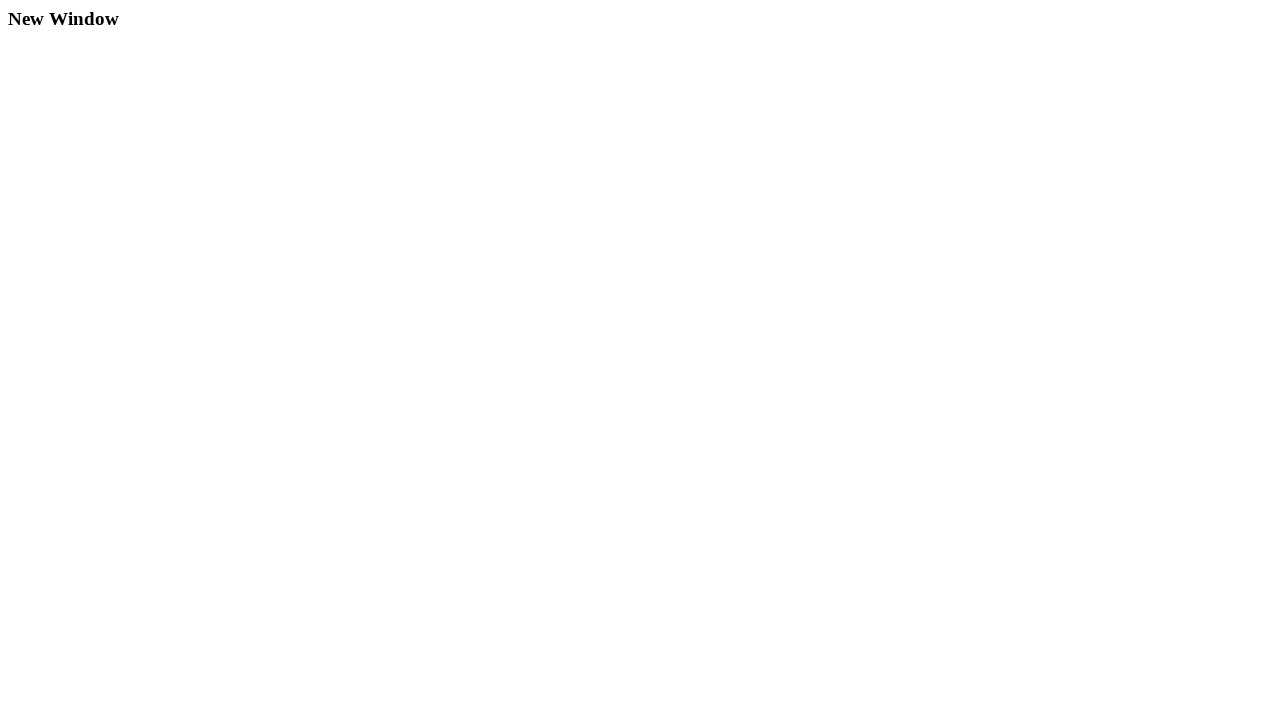

Verified 'New Window' heading is present in new window
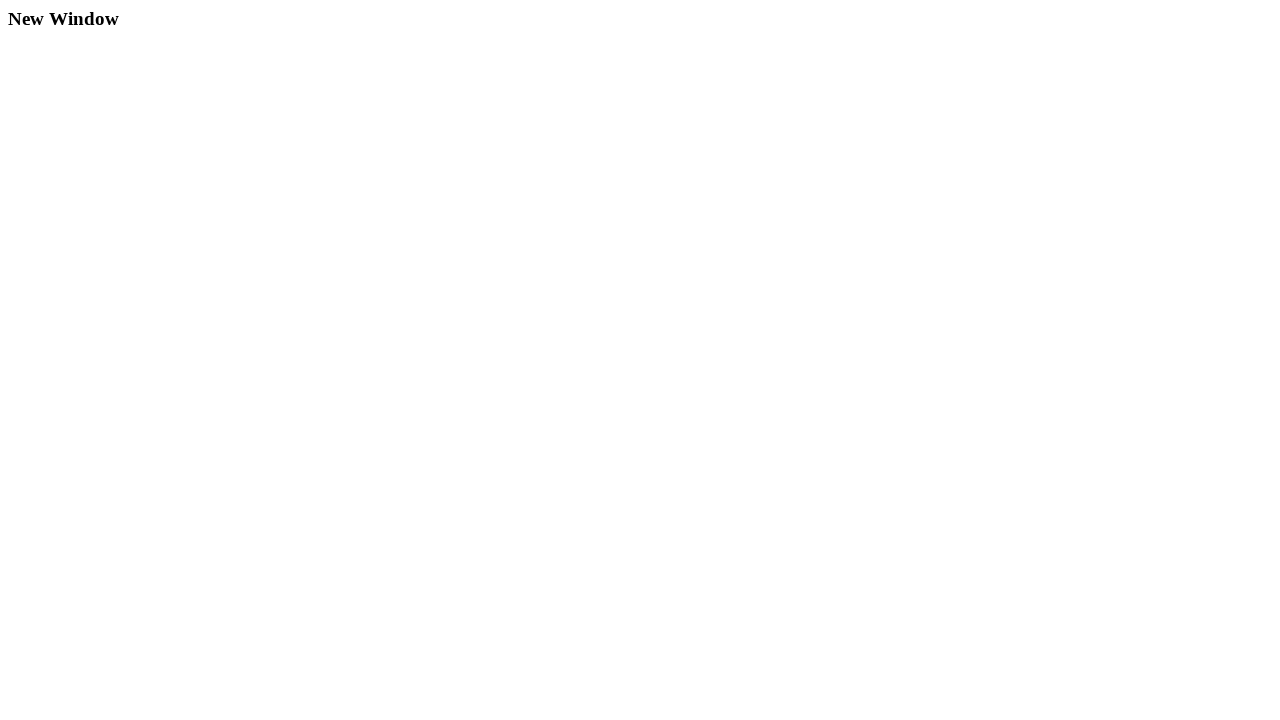

Verified heading is present in original window
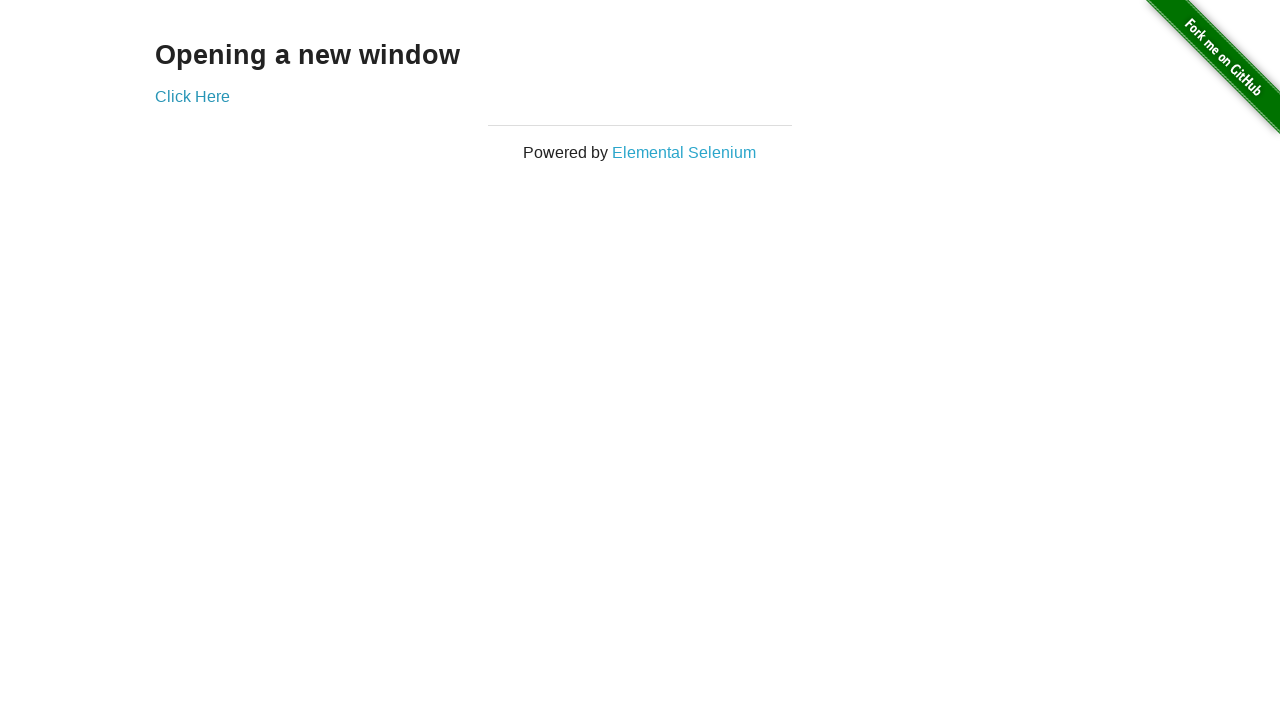

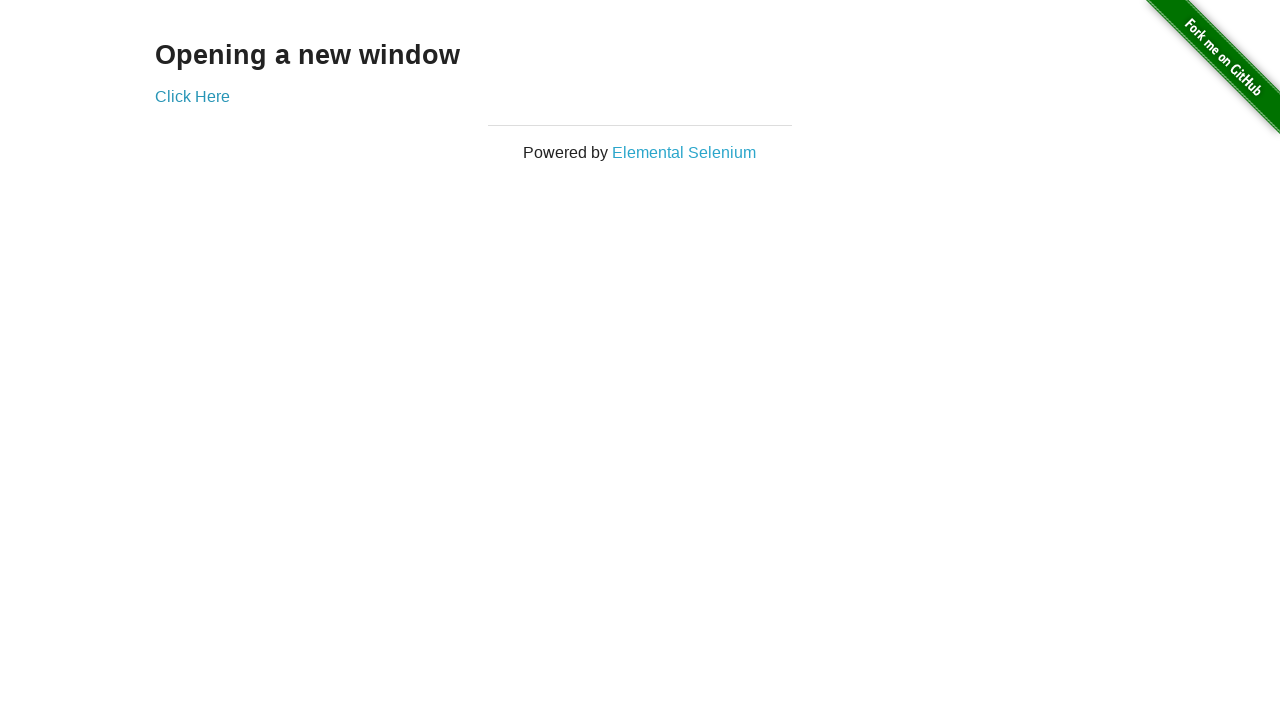